Tests dropdown functionality by clicking on the dropdown and selecting an item, then verifying that the selection has changed

Starting URL: https://demo.aspnetawesome.com/

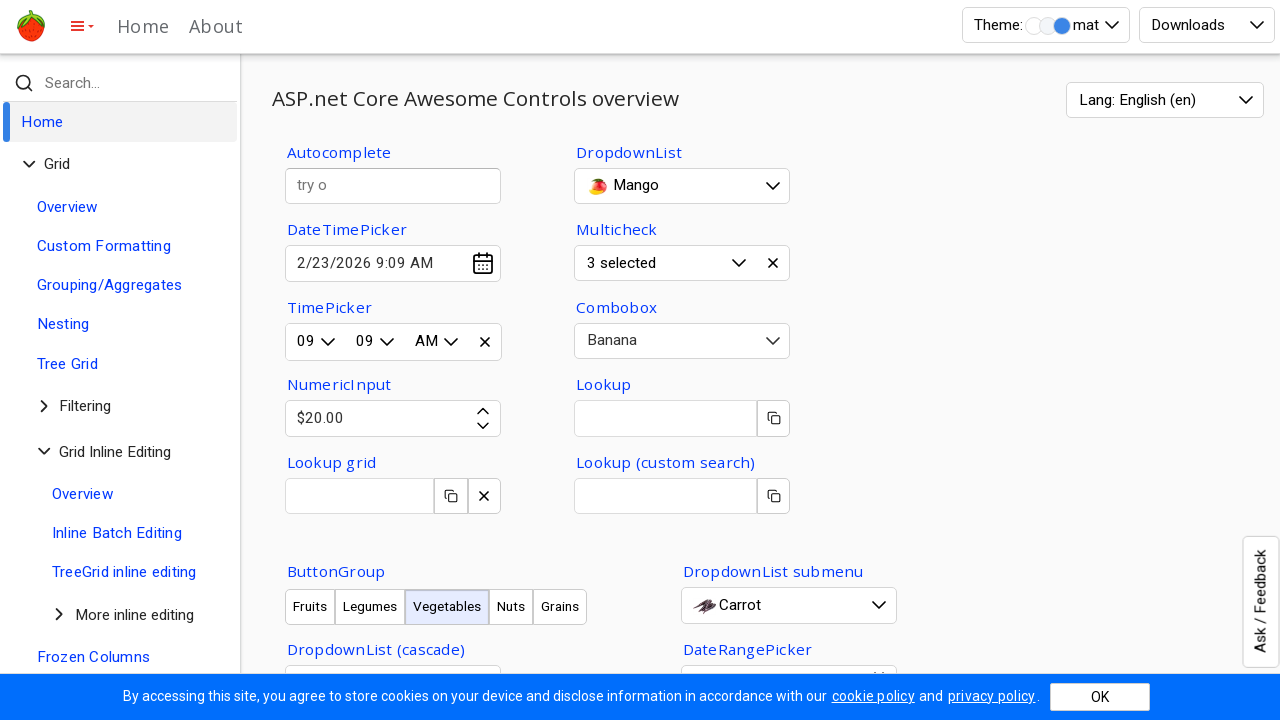

Retrieved initial dropdown text
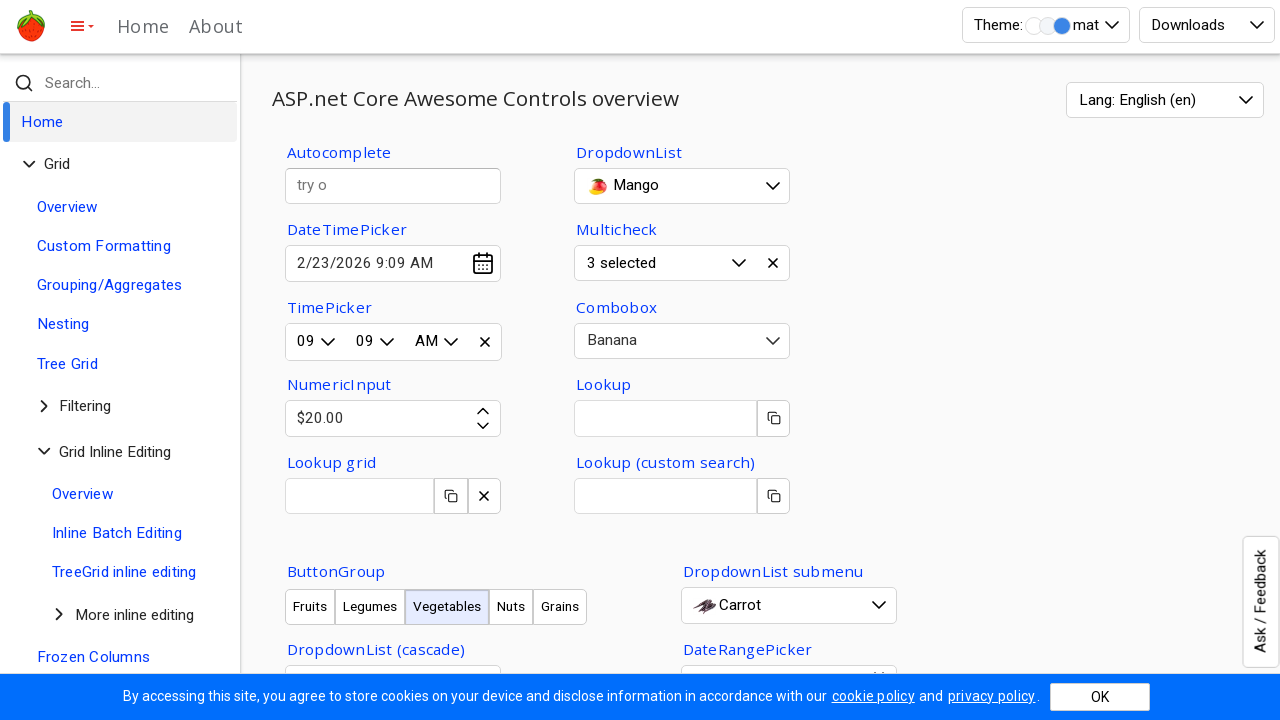

Clicked on dropdown to open it at (677, 186) on xpath=//input[@id='AllMeals']/..//div[@class='o-cptn']
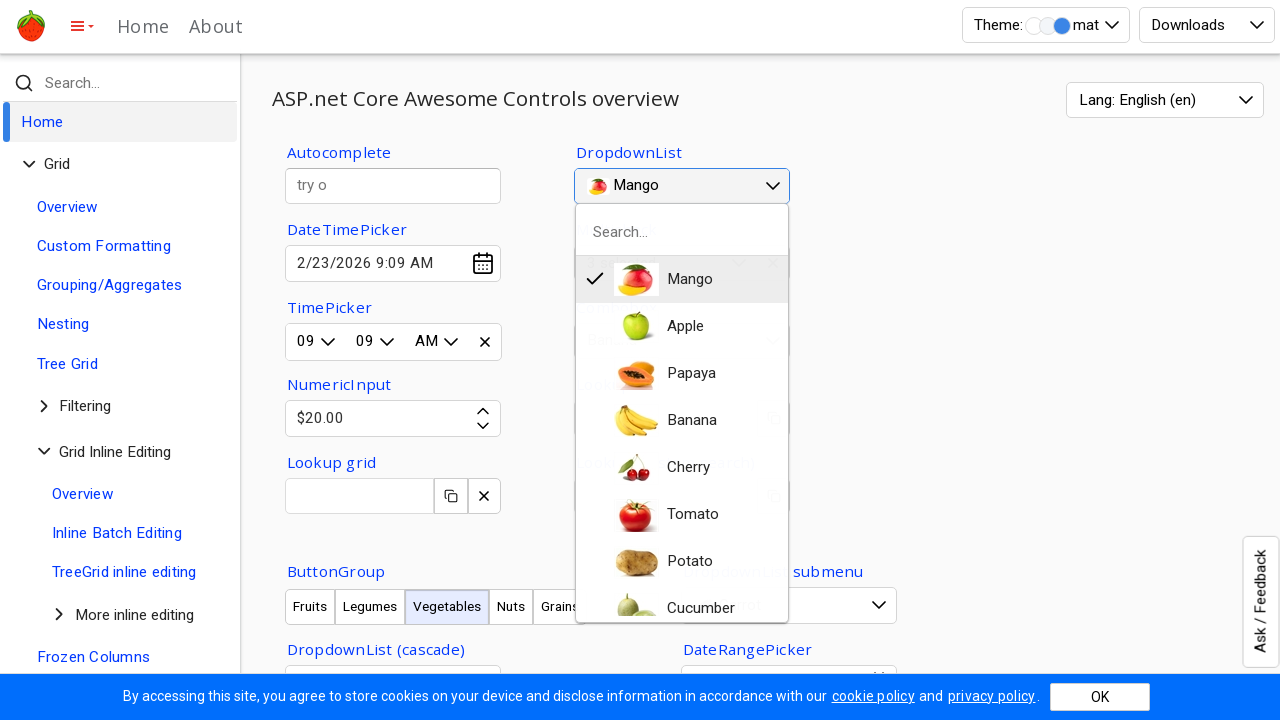

Selected 'Apple' option from dropdown at (659, 326) on xpath=//div[text()='Apple']
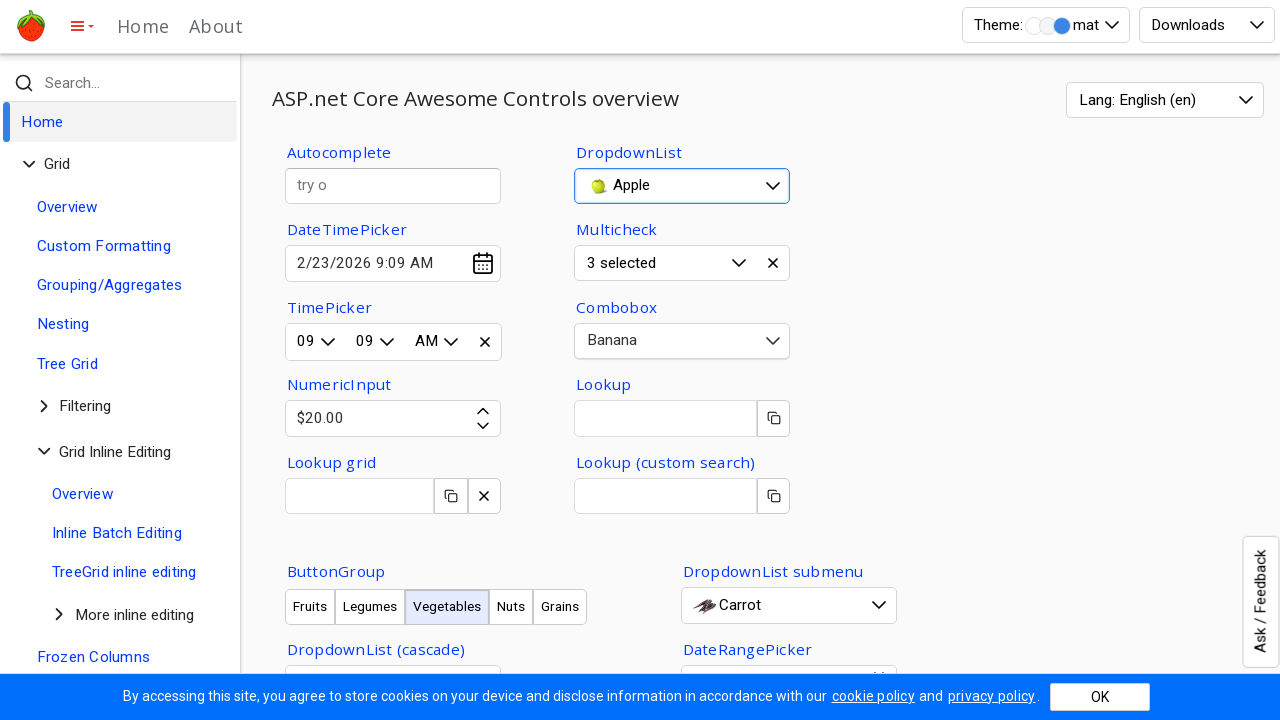

Retrieved dropdown text after selection
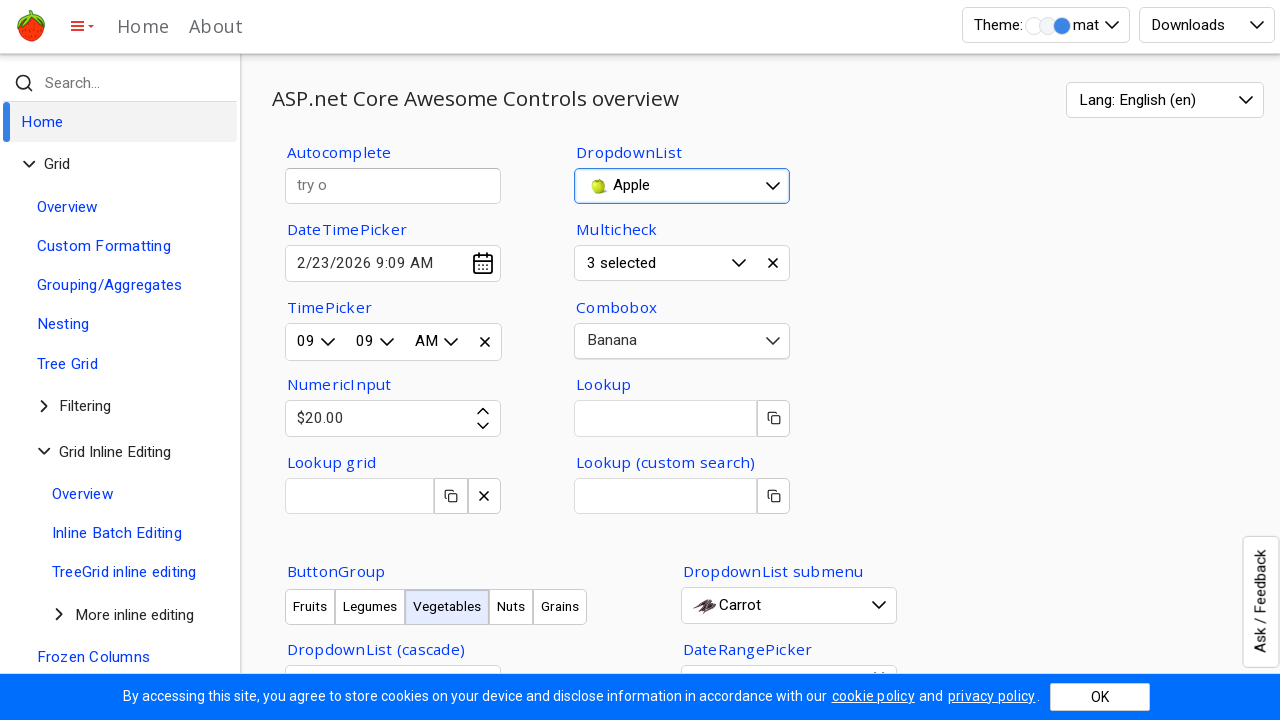

Verified dropdown selection changed from initial value
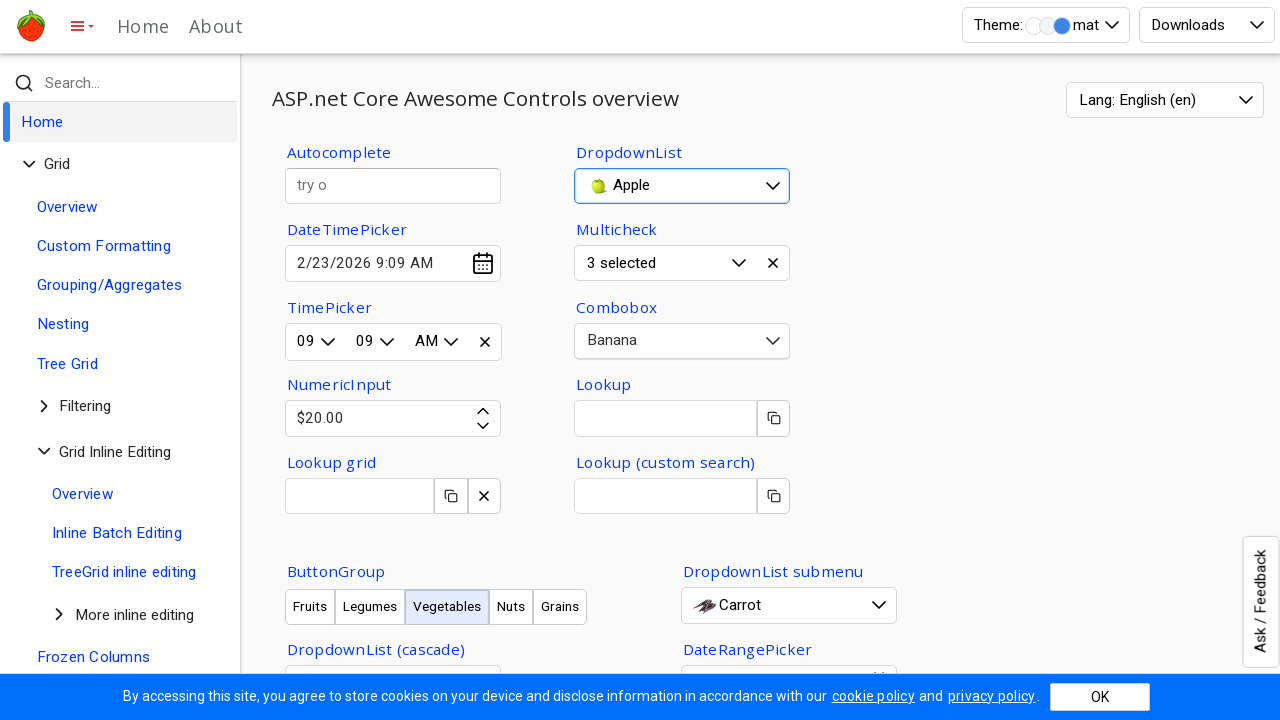

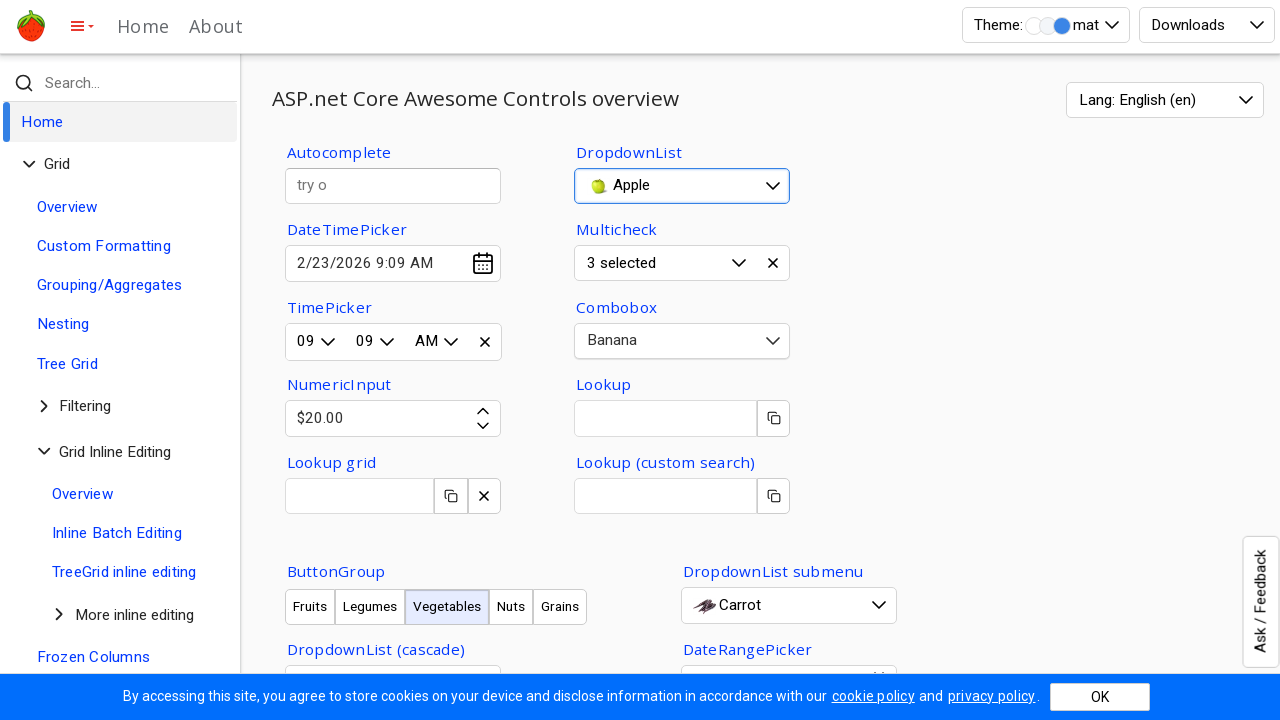